Tests navigation by clicking on a link using partial link text matching

Starting URL: https://the-internet.herokuapp.com/

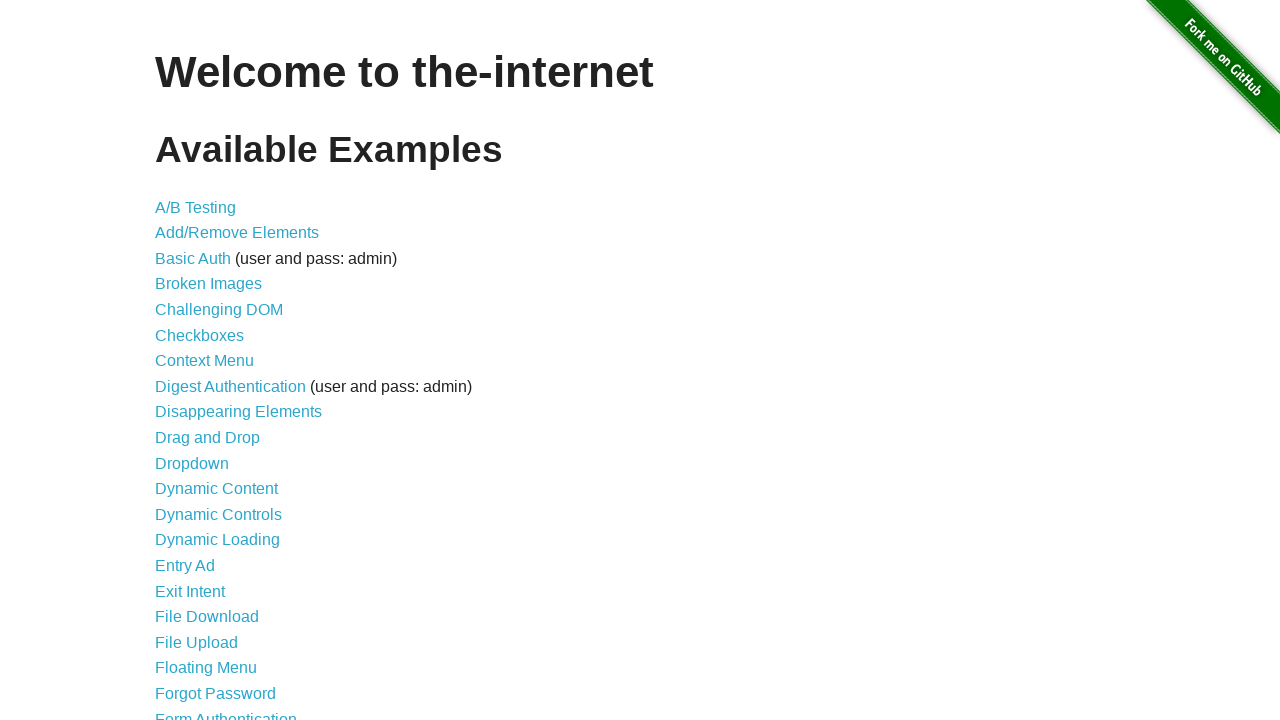

Clicked link containing 'A/B' text at (196, 207) on text=A/B
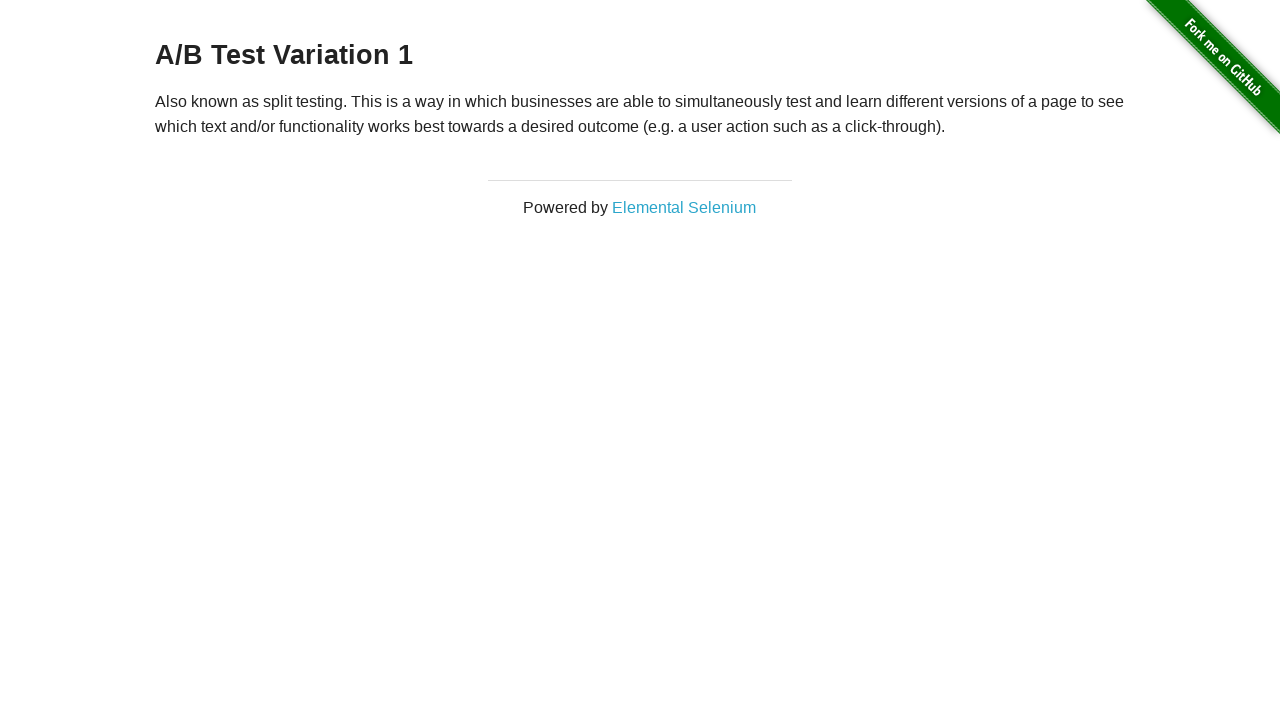

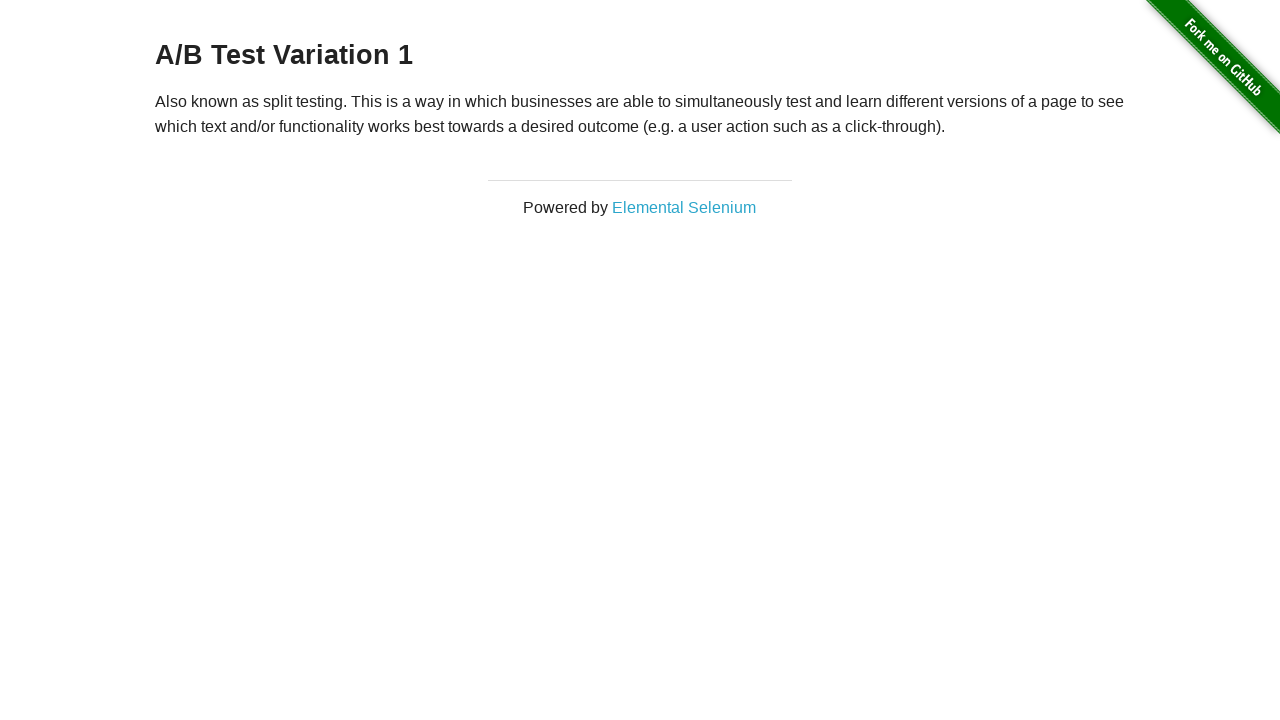